Tests the resize functionality on jQuery UI's resizable demo page by dragging the resize handle to expand the element.

Starting URL: https://jqueryui.com/resizable/

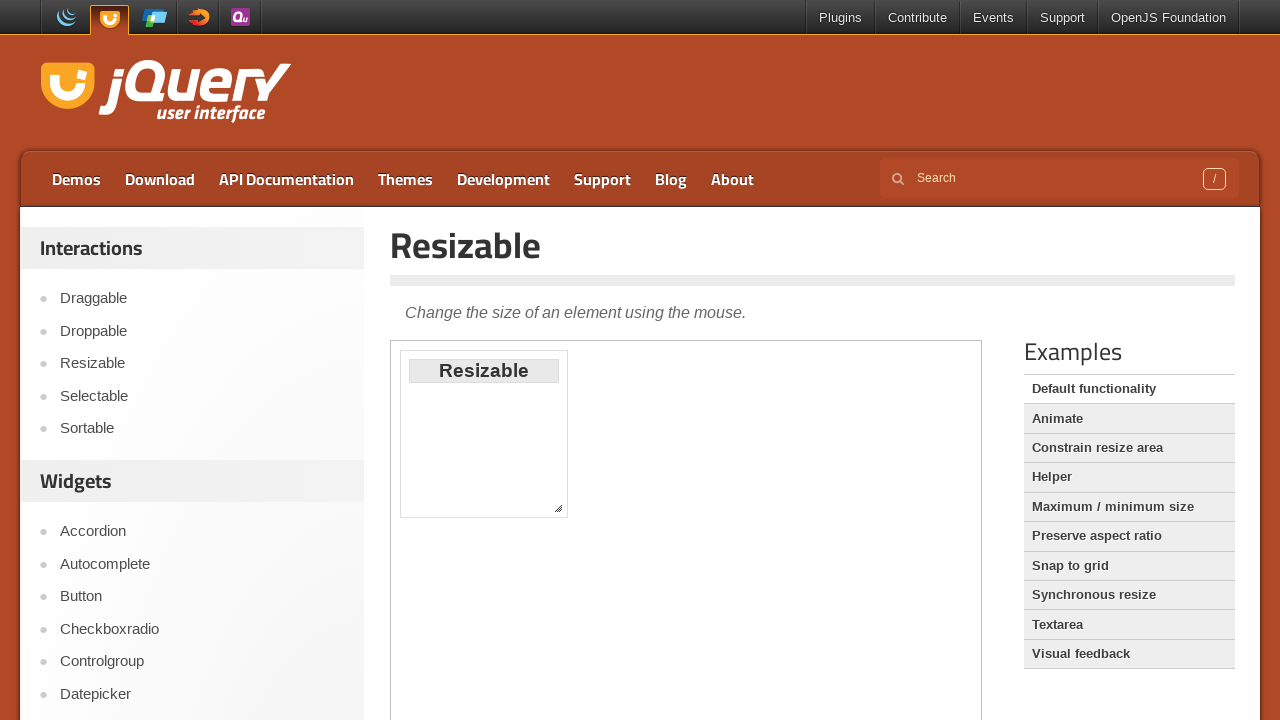

Navigated to jQuery UI resizable demo page
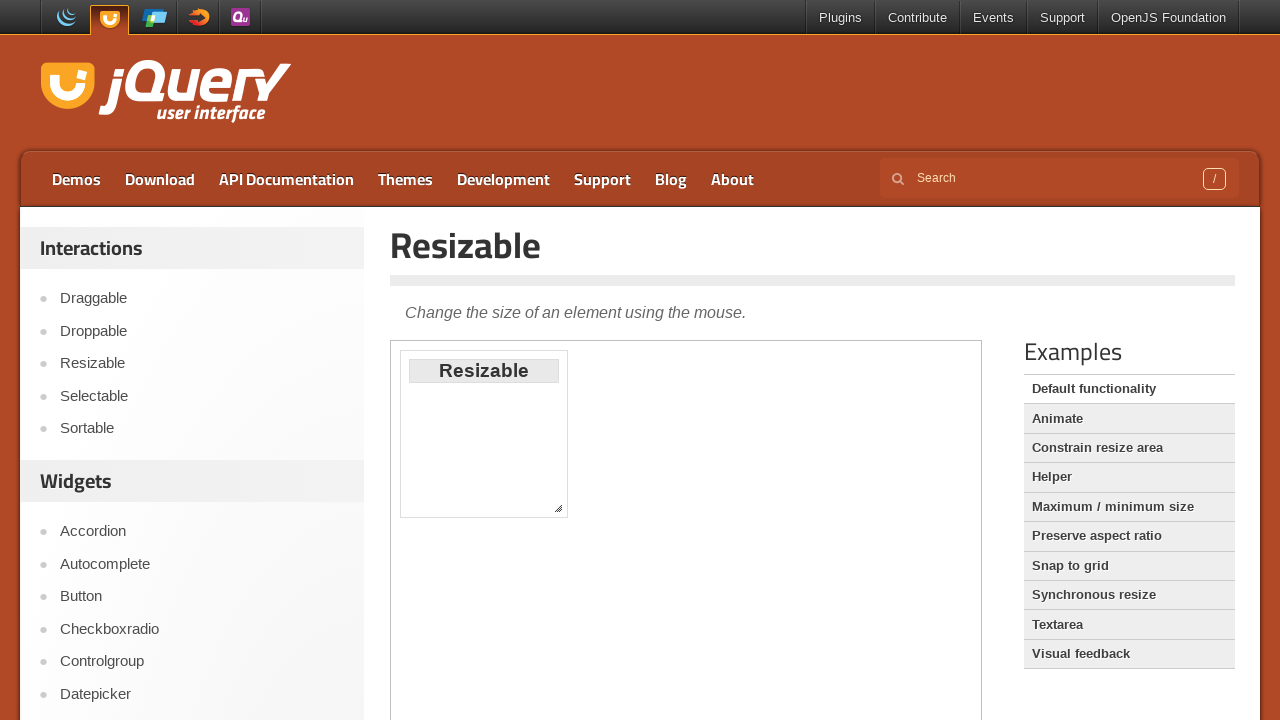

Located the demo iframe
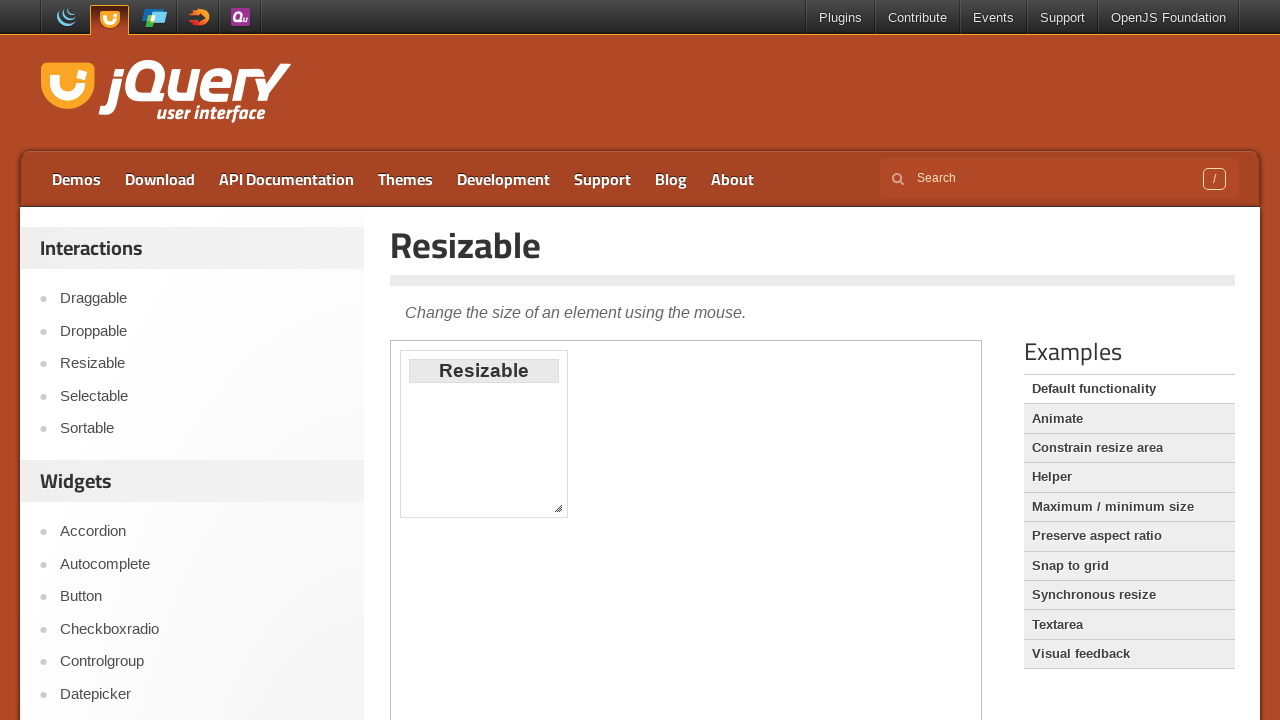

Located the resize handle at southeast corner
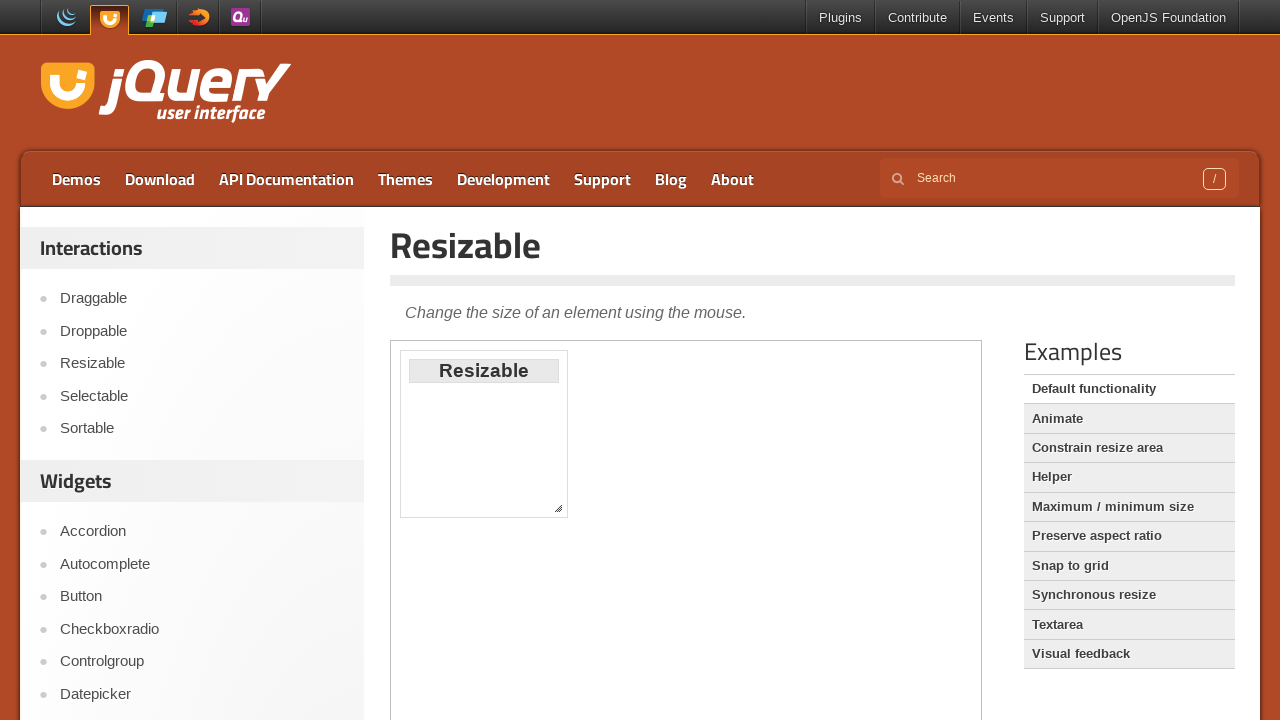

Retrieved bounding box of resize handle
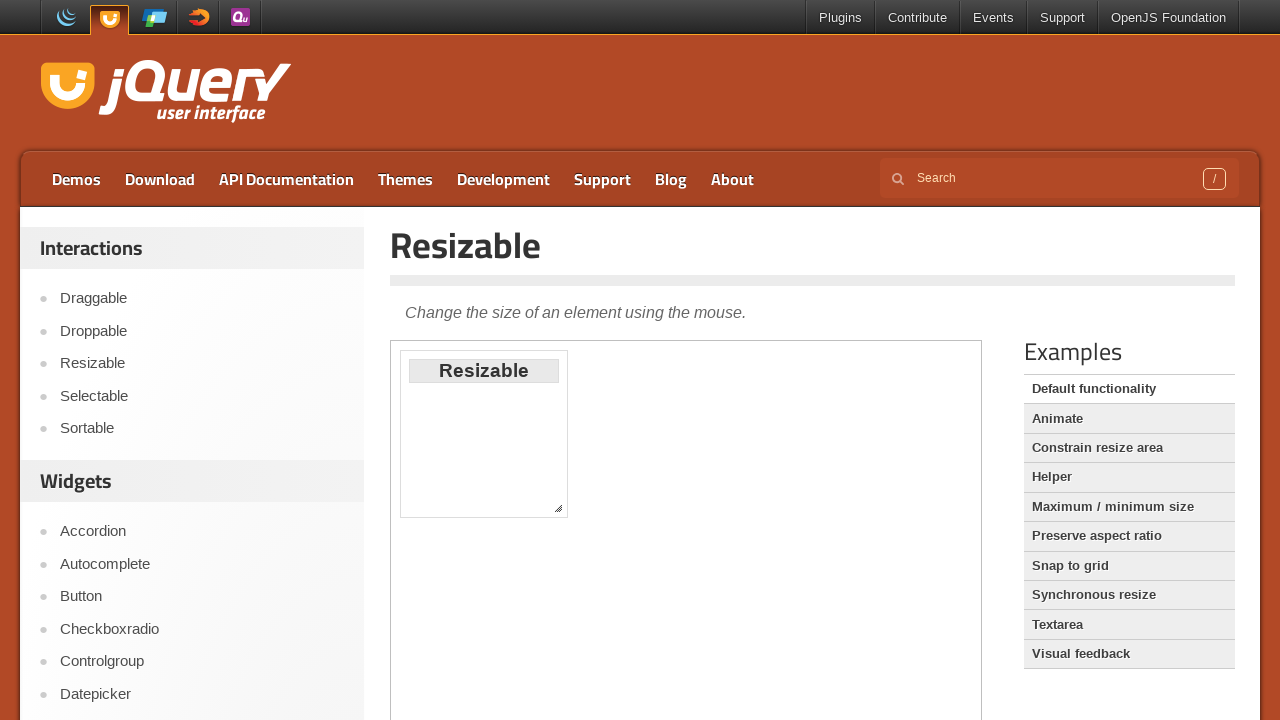

Dragged resize handle to expand element at (600, 650)
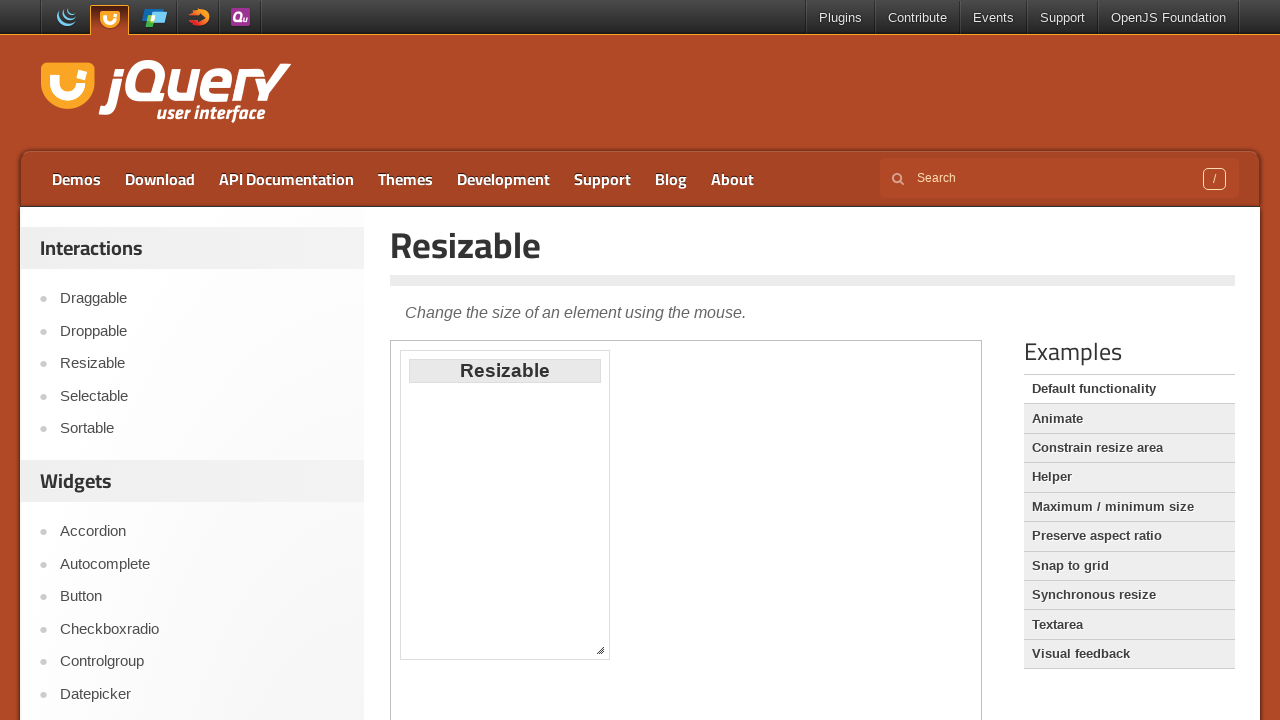

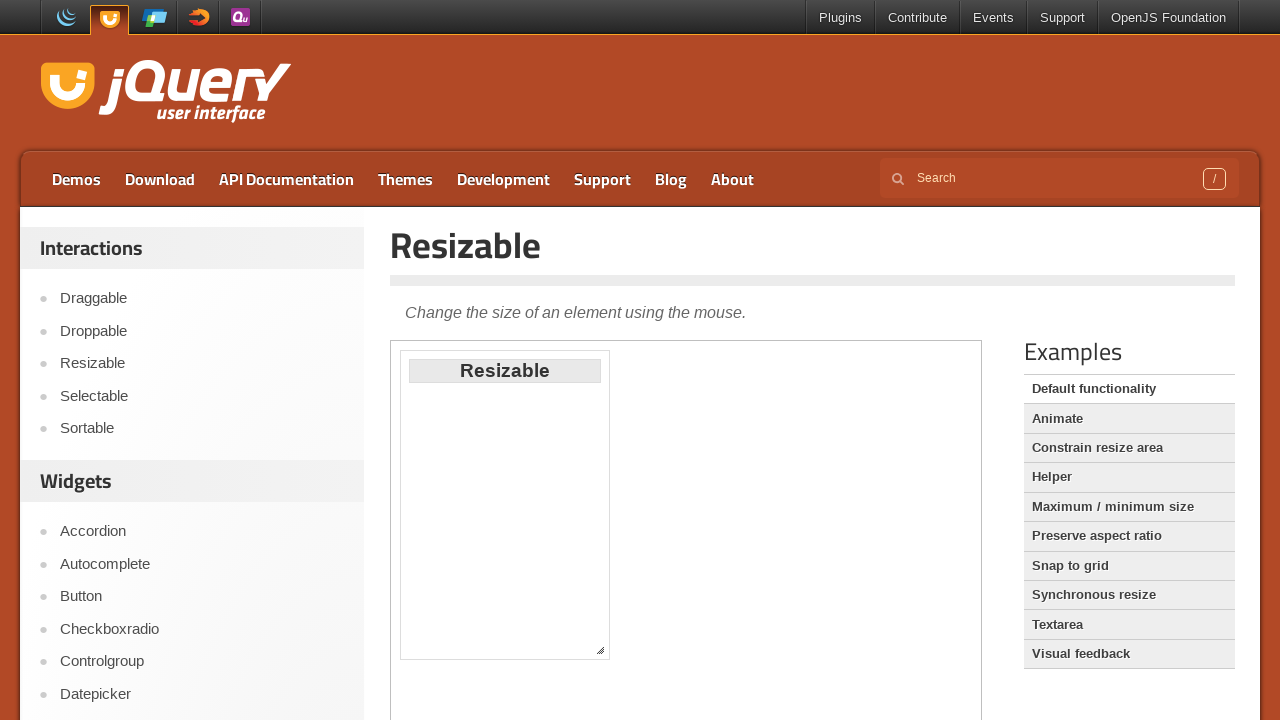